Tests Selenium 4's new window and tab opening functionality by opening a new browser window and a new tab

Starting URL: http://the-internet.herokuapp.com/windows

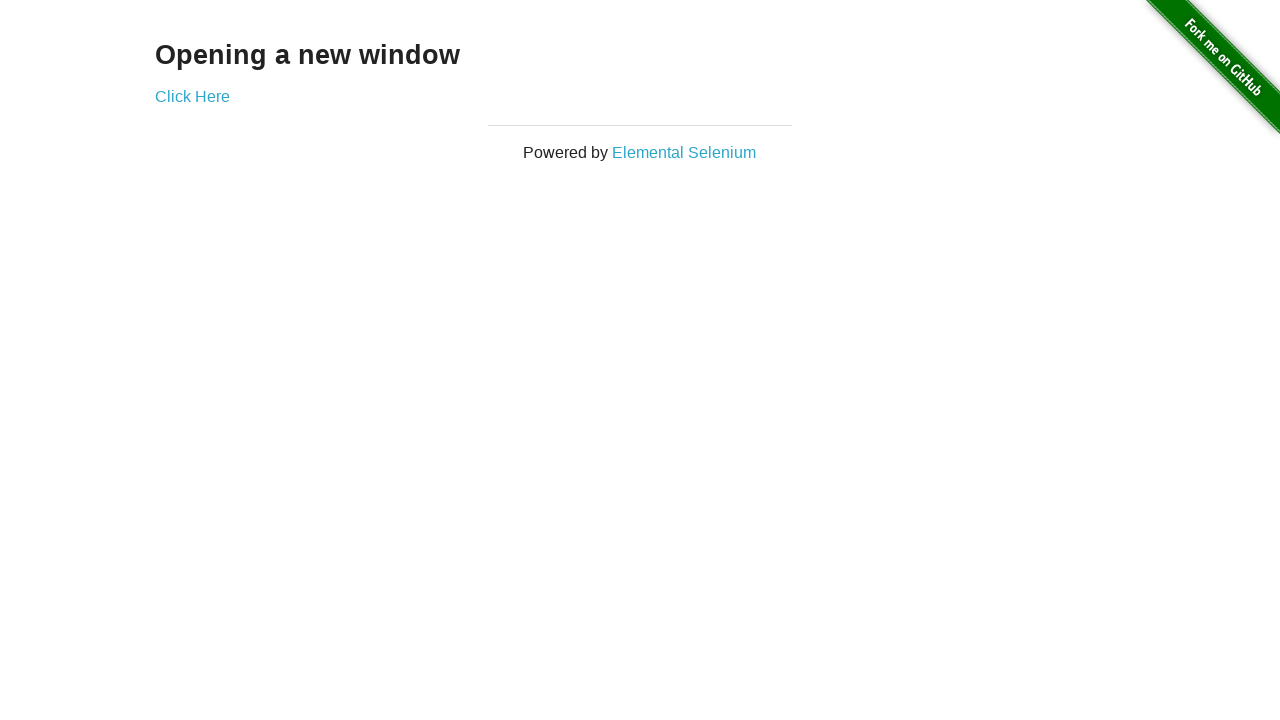

Navigated to the-internet.herokuapp.com/windows
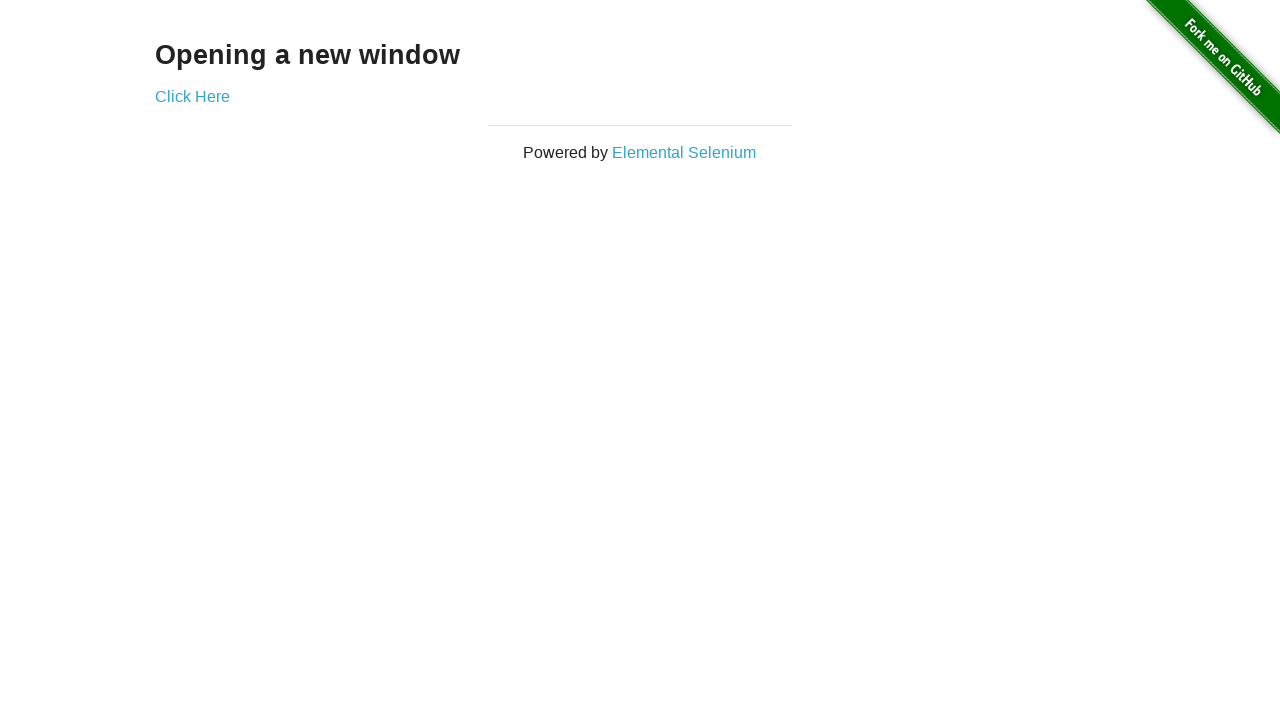

Opened a new browser window
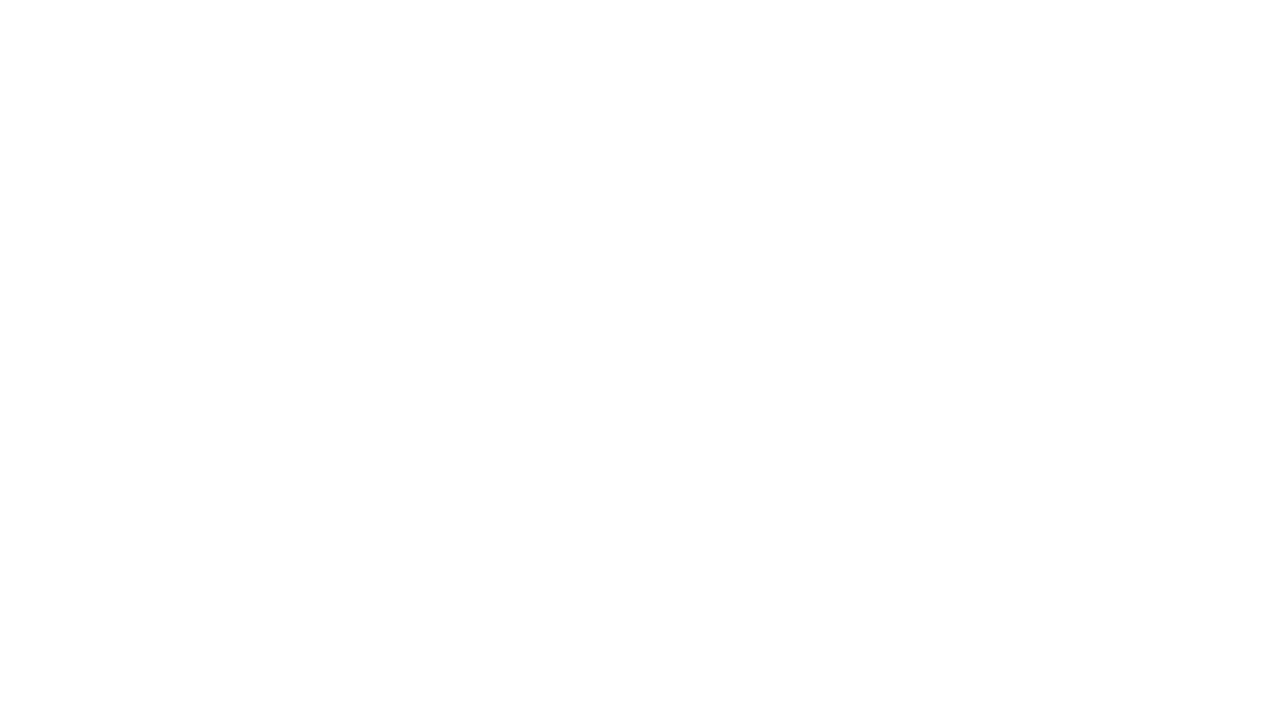

Opened a new browser tab
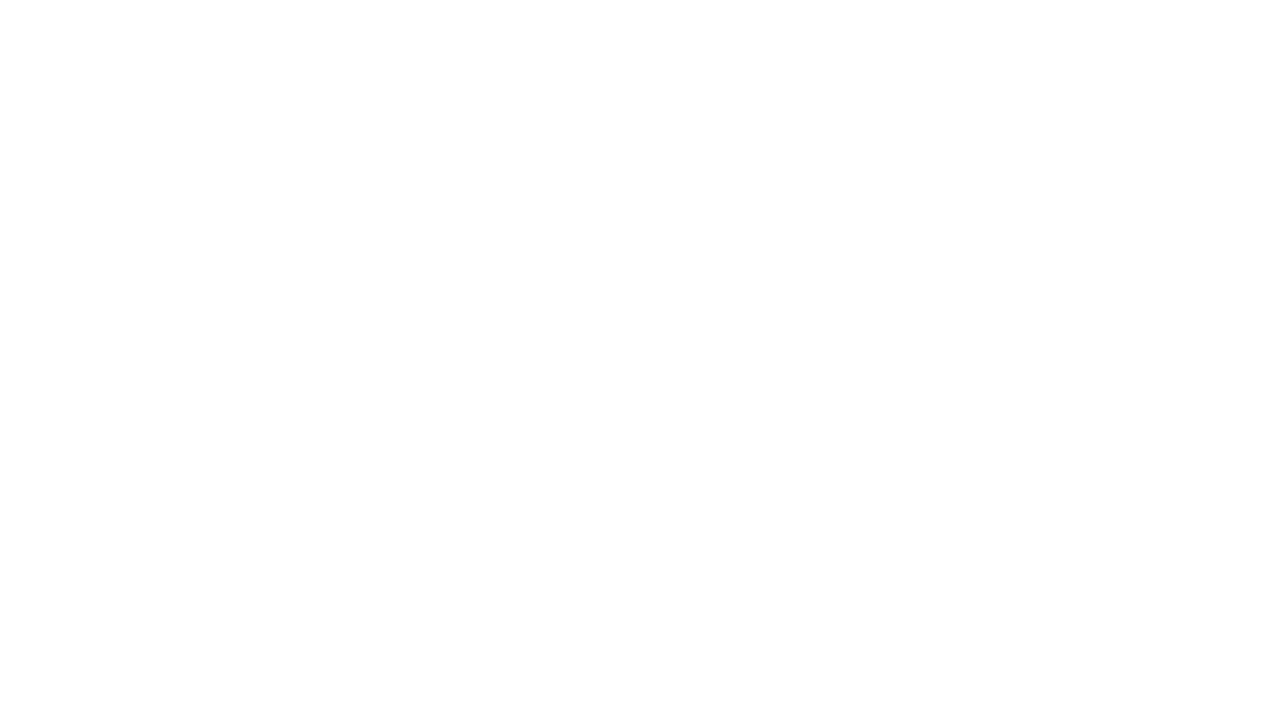

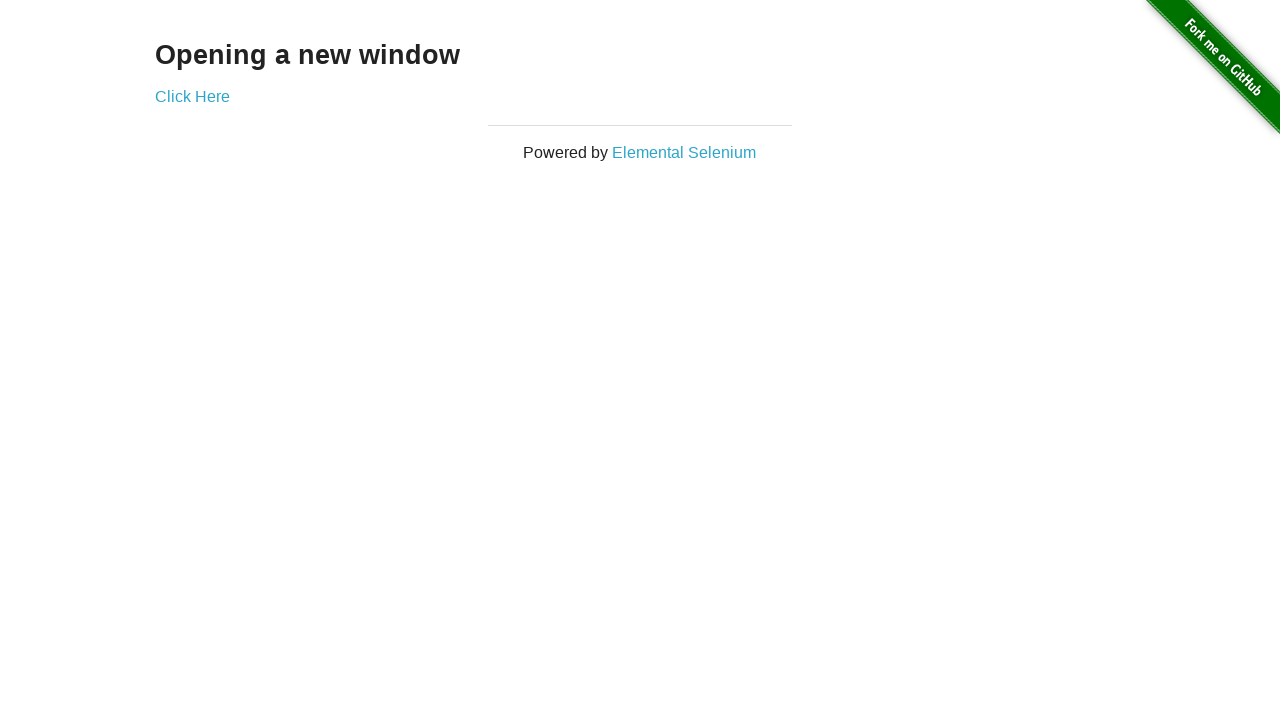